Navigates to Tech With Tim website and verifies the page loads by checking the page title

Starting URL: https://techwithtim.net

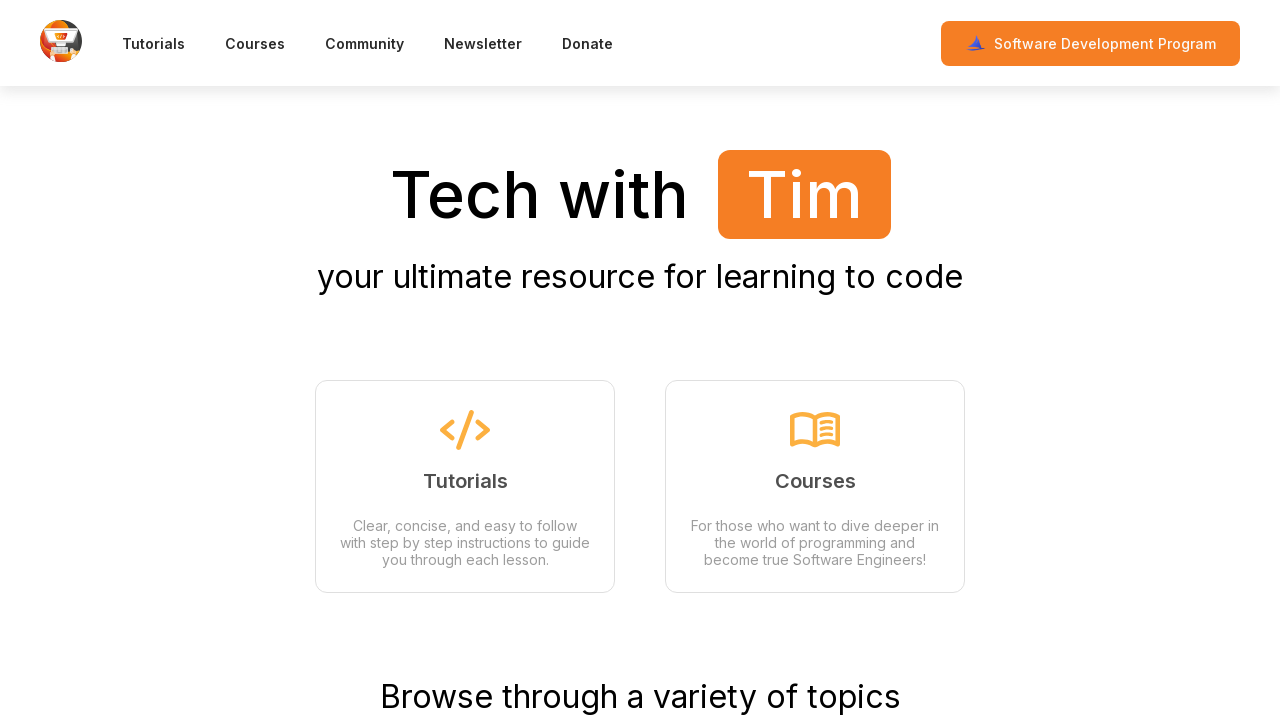

Waited for page to reach domcontentloaded state
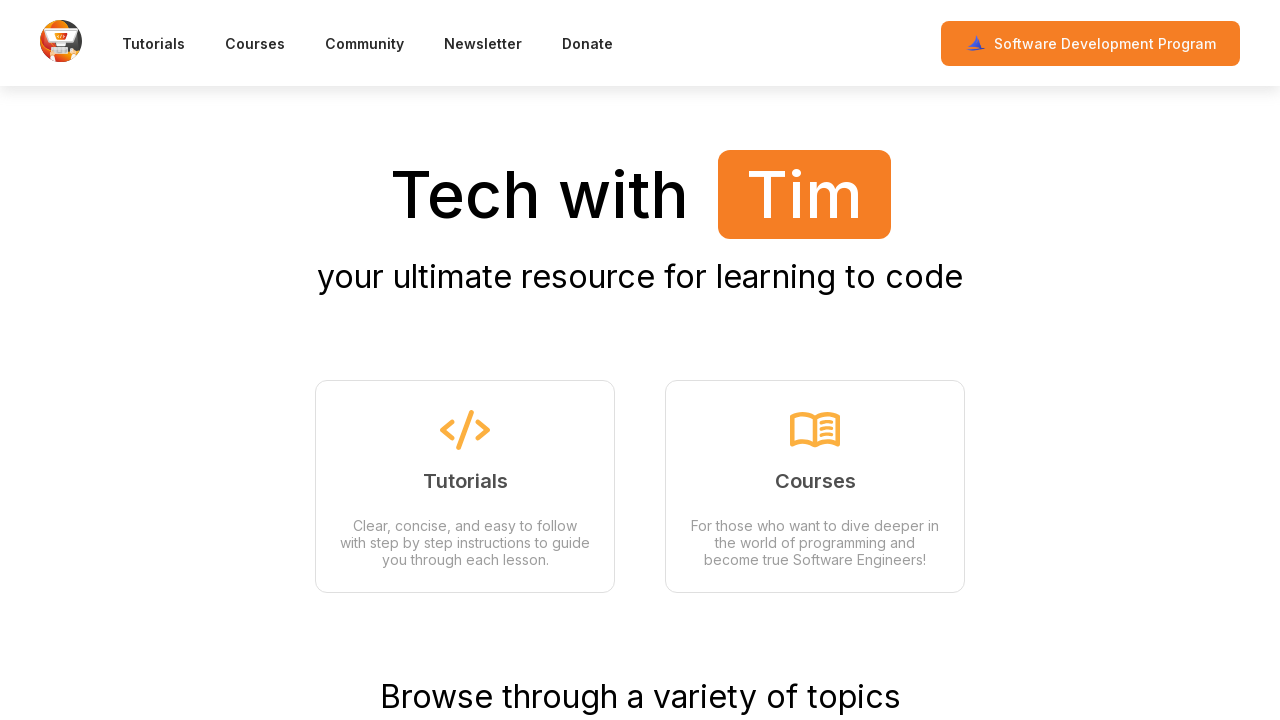

Verified page title is not empty
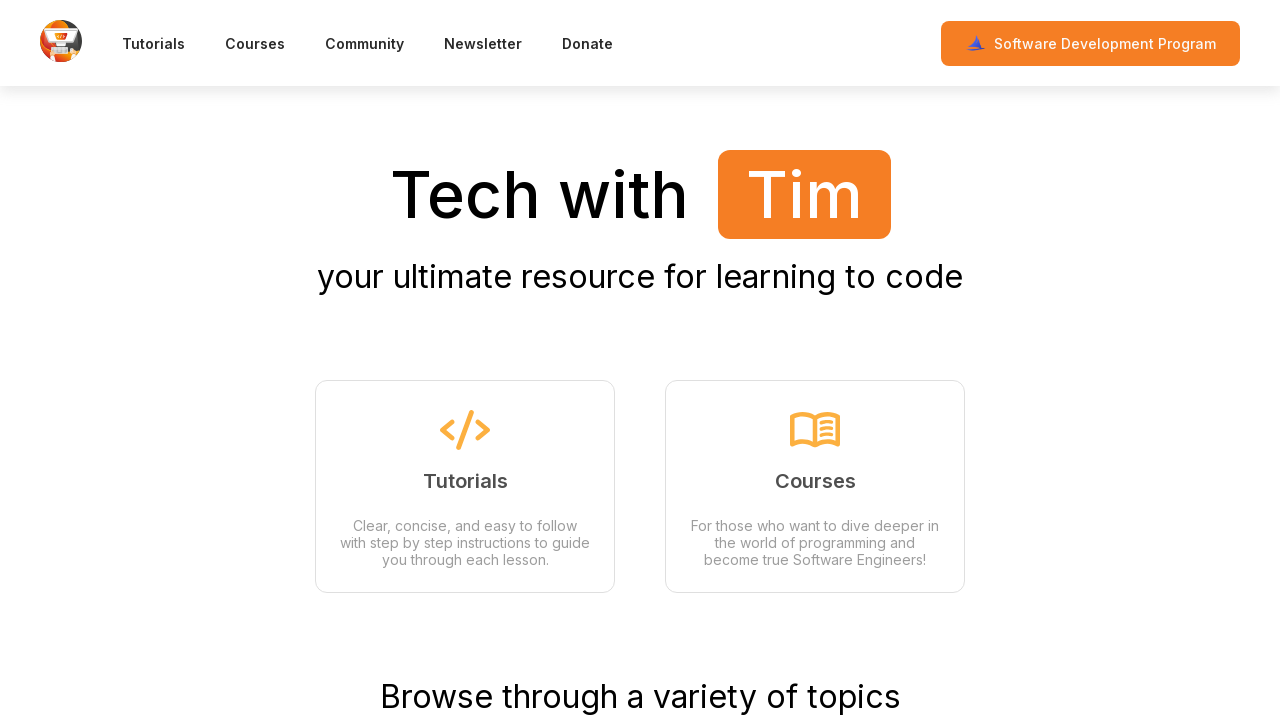

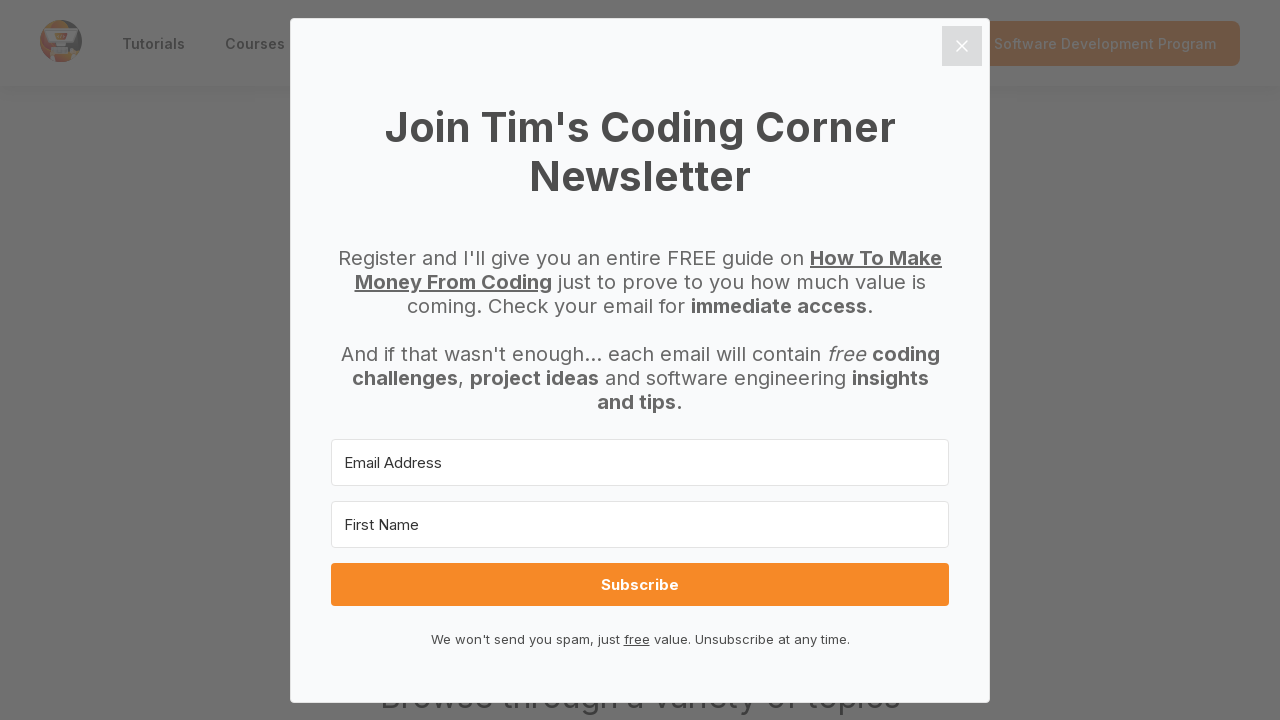